Verifies that the Python.org homepage has the correct title

Starting URL: http://www.python.org

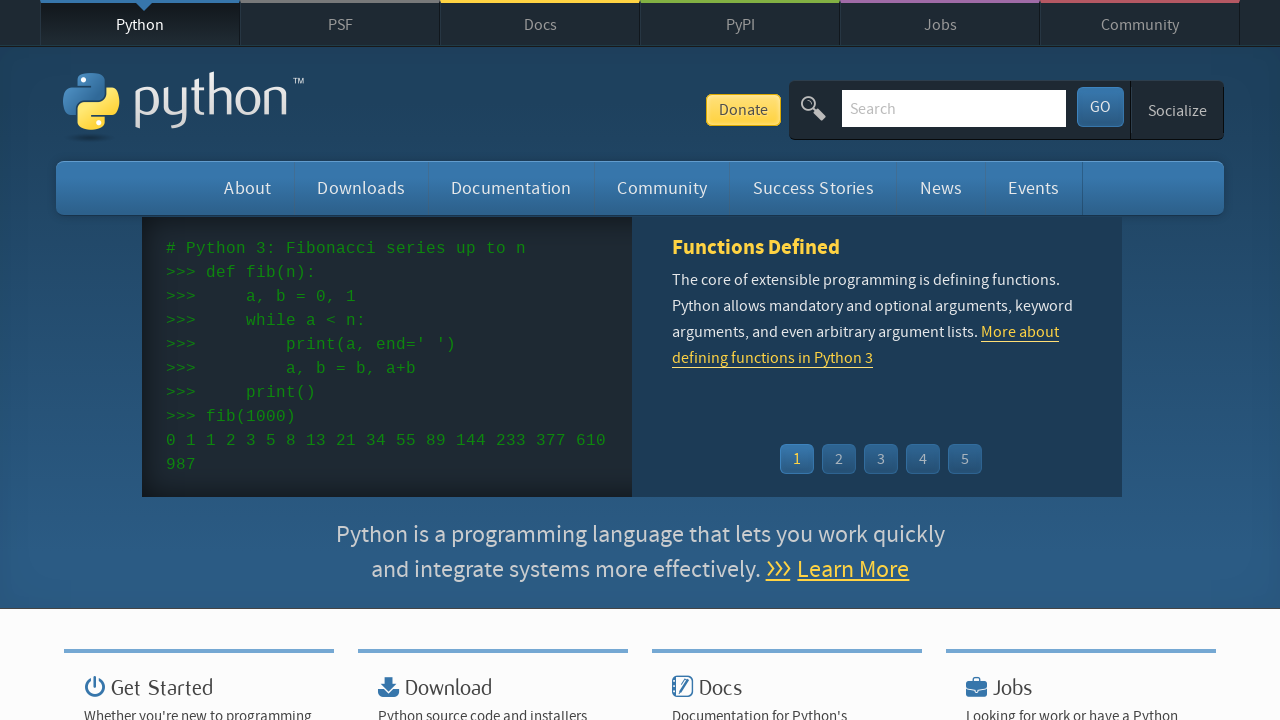

Navigated to Python.org homepage
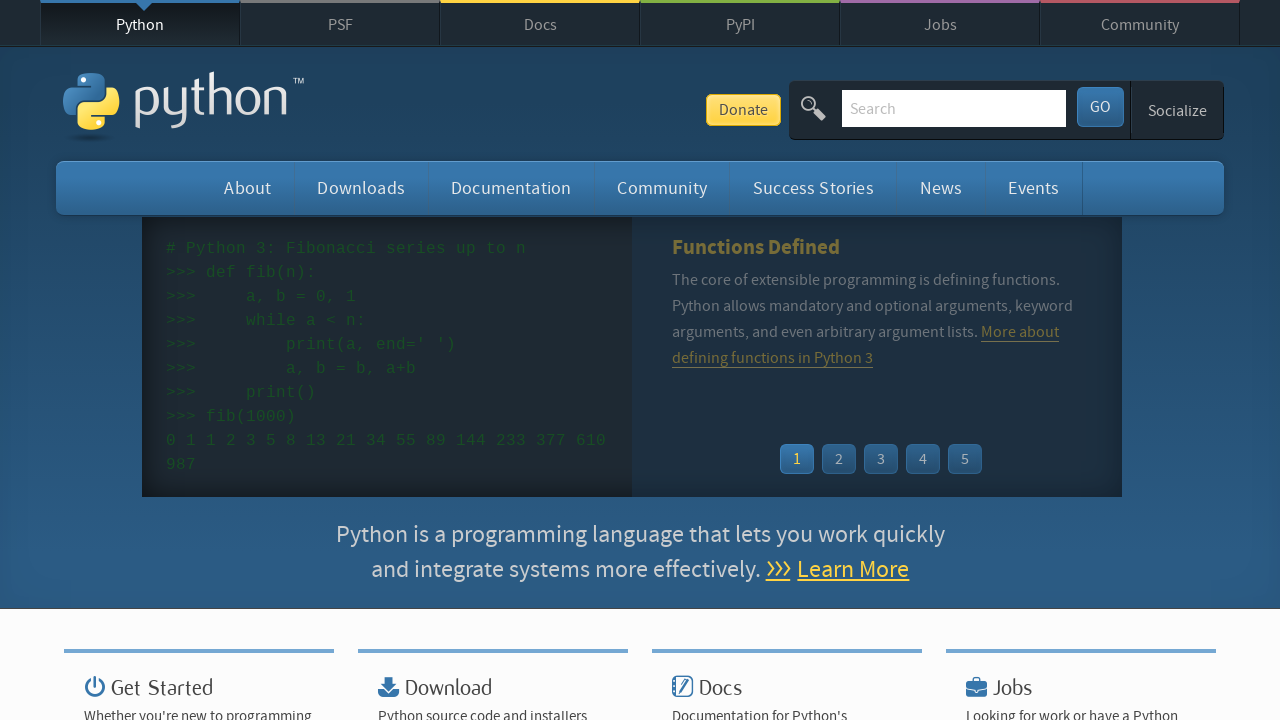

Verified page title is 'Welcome to Python.org'
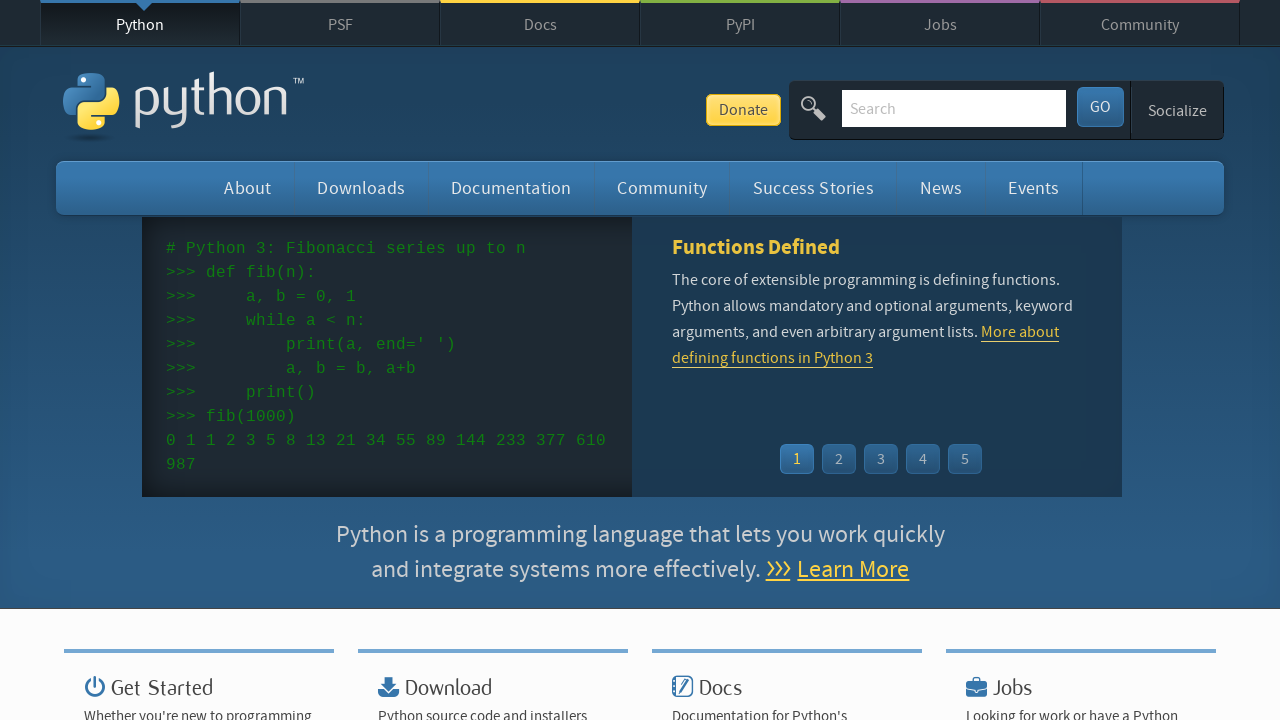

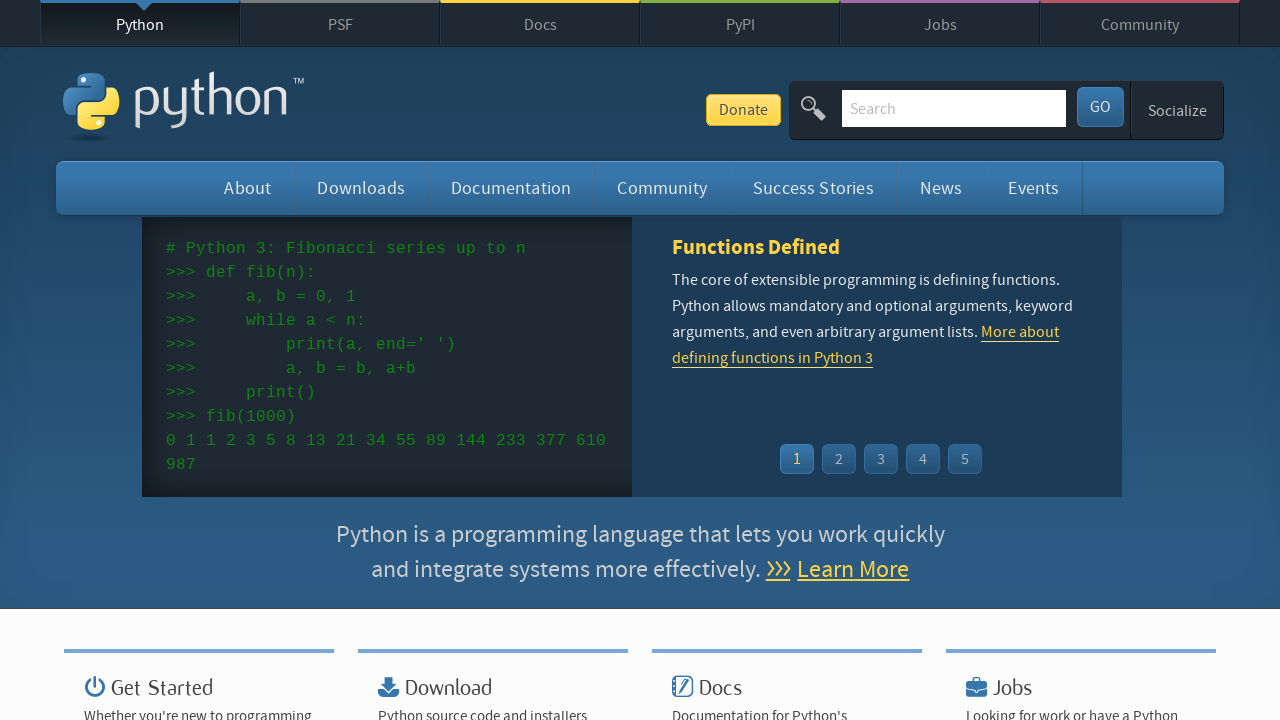